Navigates to FINRA BrokerCheck page for a specific CRD number and waits for the page to load, checking if the URL changes (indicating whether the broker profile exists).

Starting URL: https://brokercheck.finra.org/individual/summary/1234567

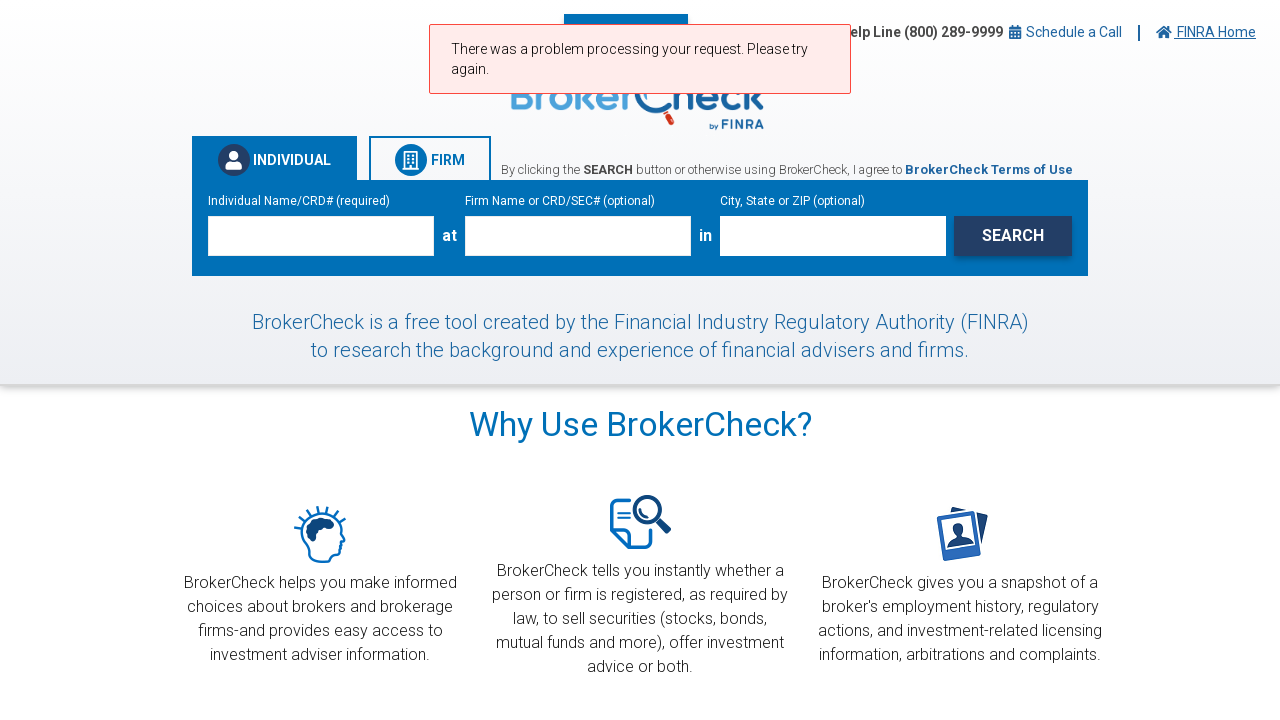

Waited for page to reach networkidle state
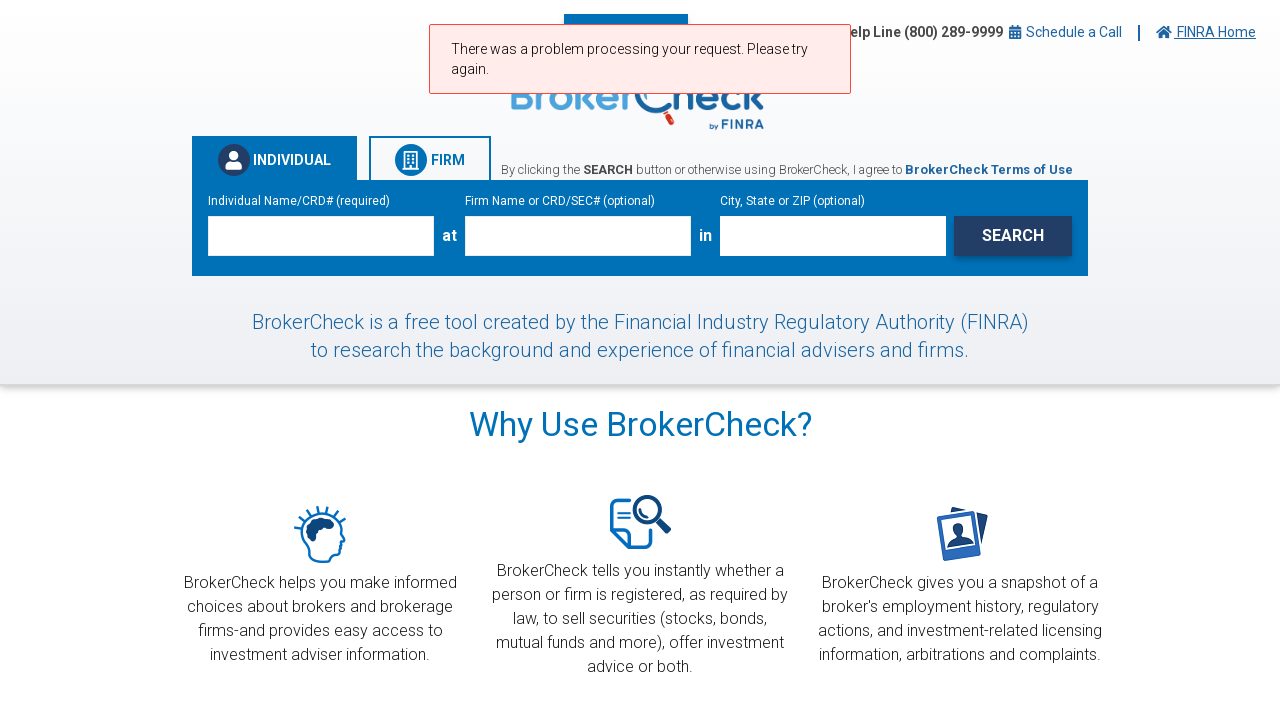

Retrieved final URL to check for redirects
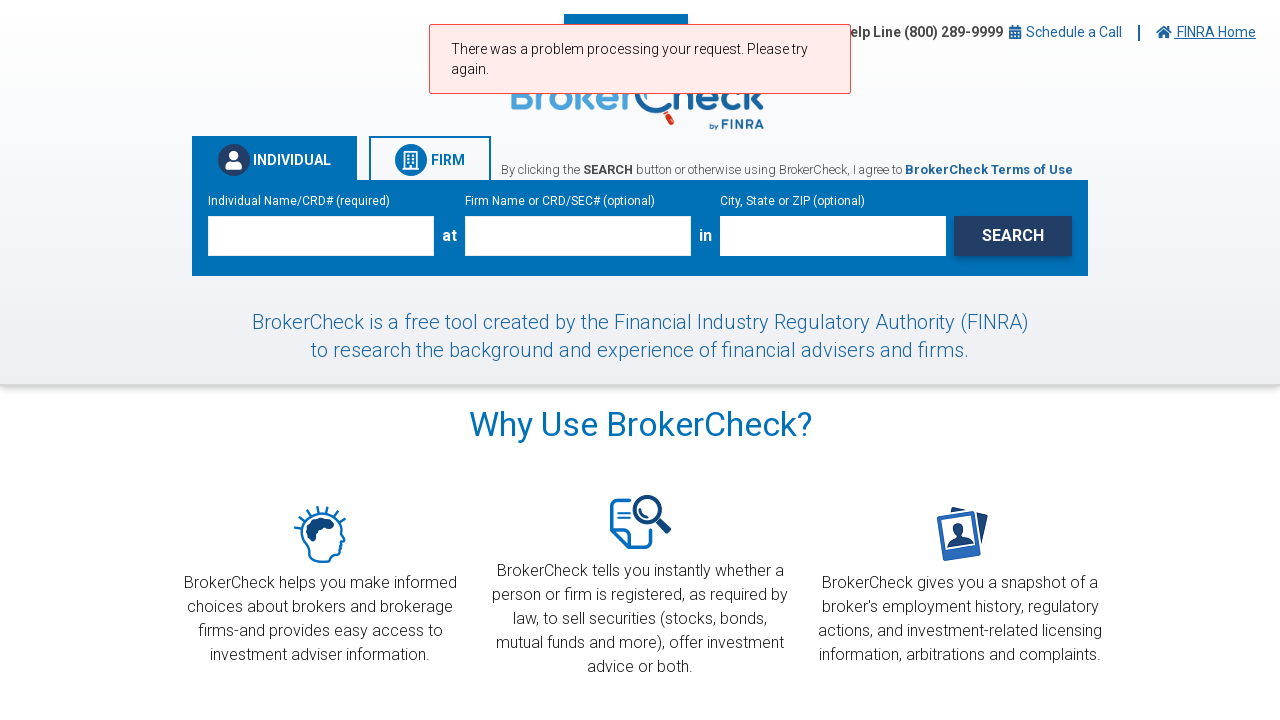

Waited 2 seconds for content visibility
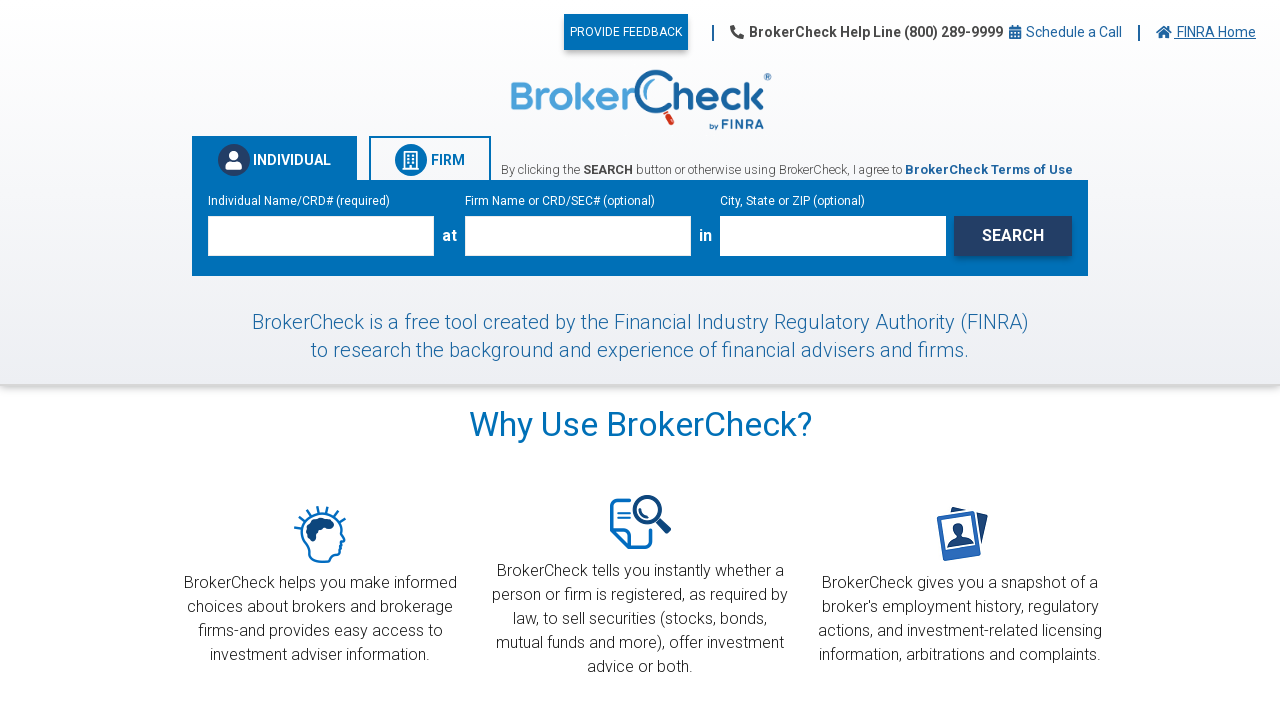

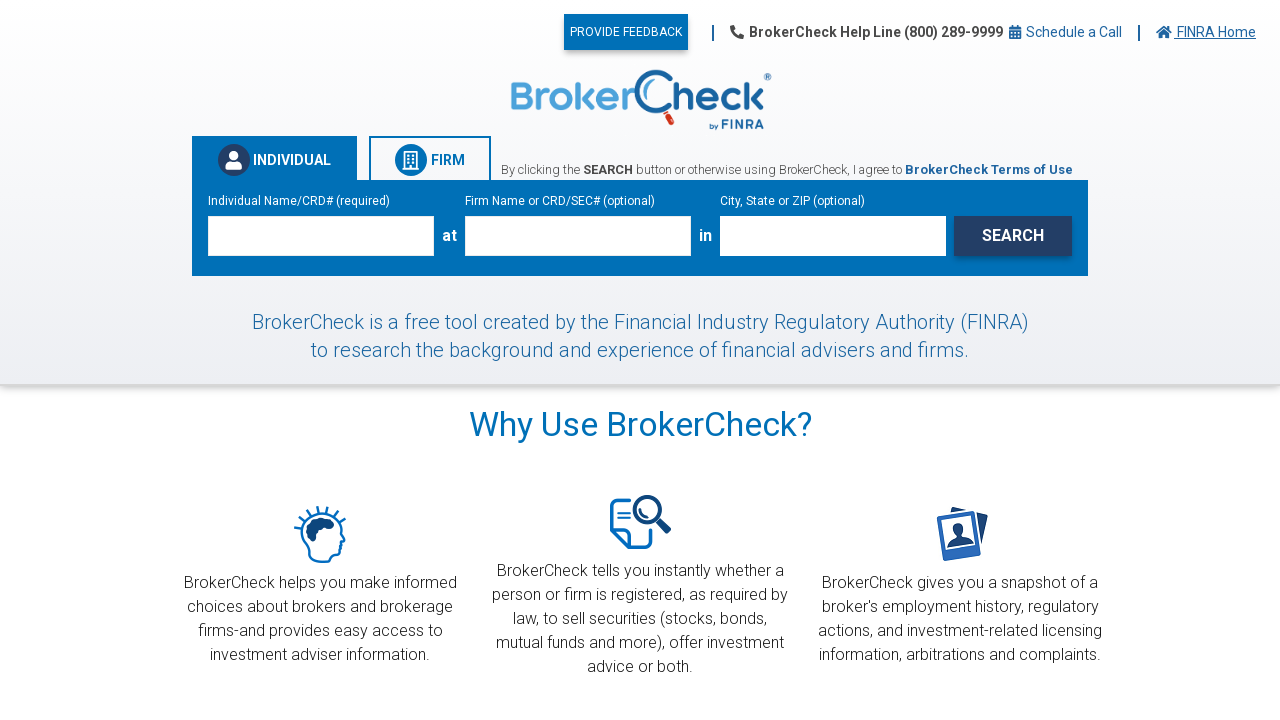